Tests phone list sorting by selecting different sort options from the dropdown and verifying the order of results changes

Starting URL: http://angular.github.io/angular-phonecat/step-7/app/

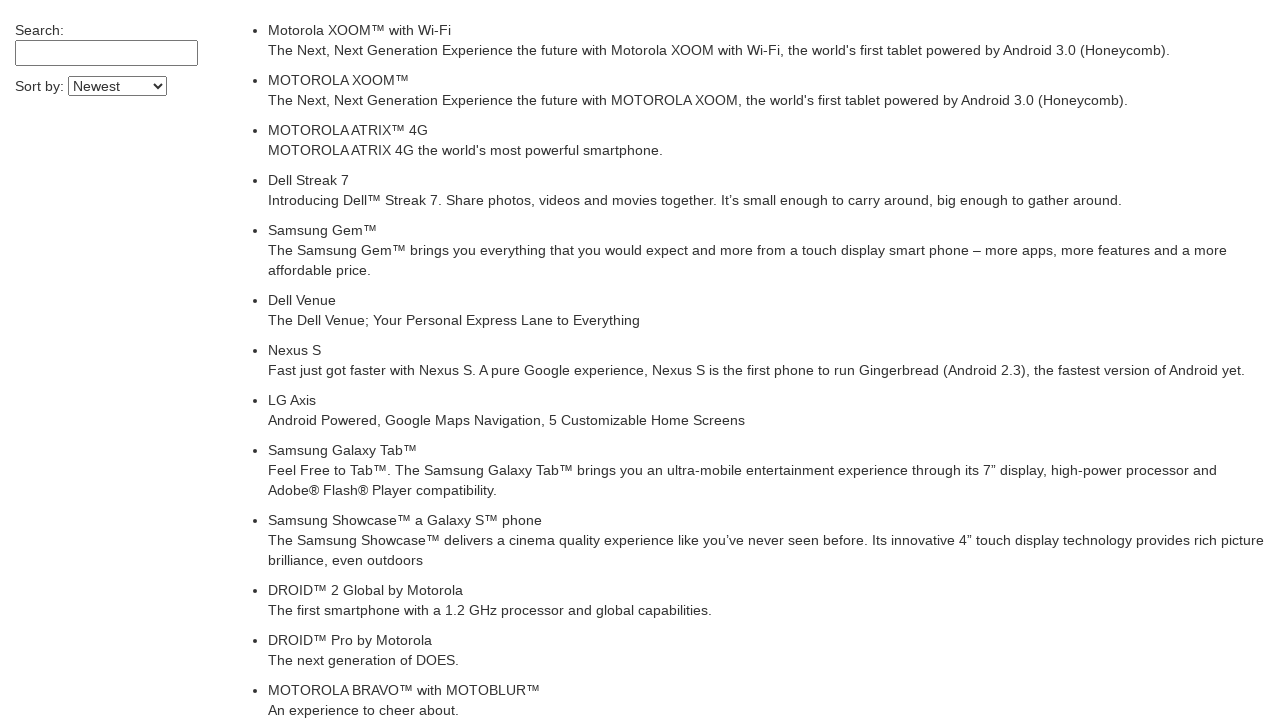

Waited for phone list to load
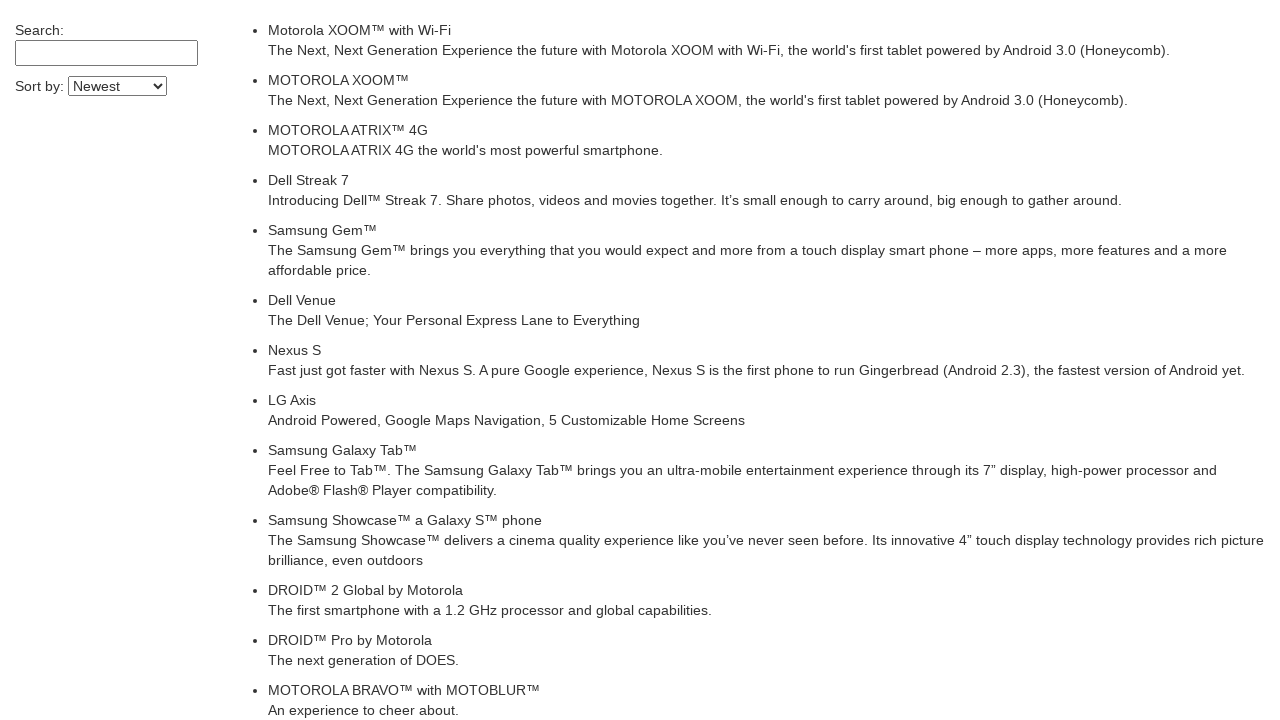

Filled search field with 'tablet' to filter results on input[ng-model='$ctrl.query']
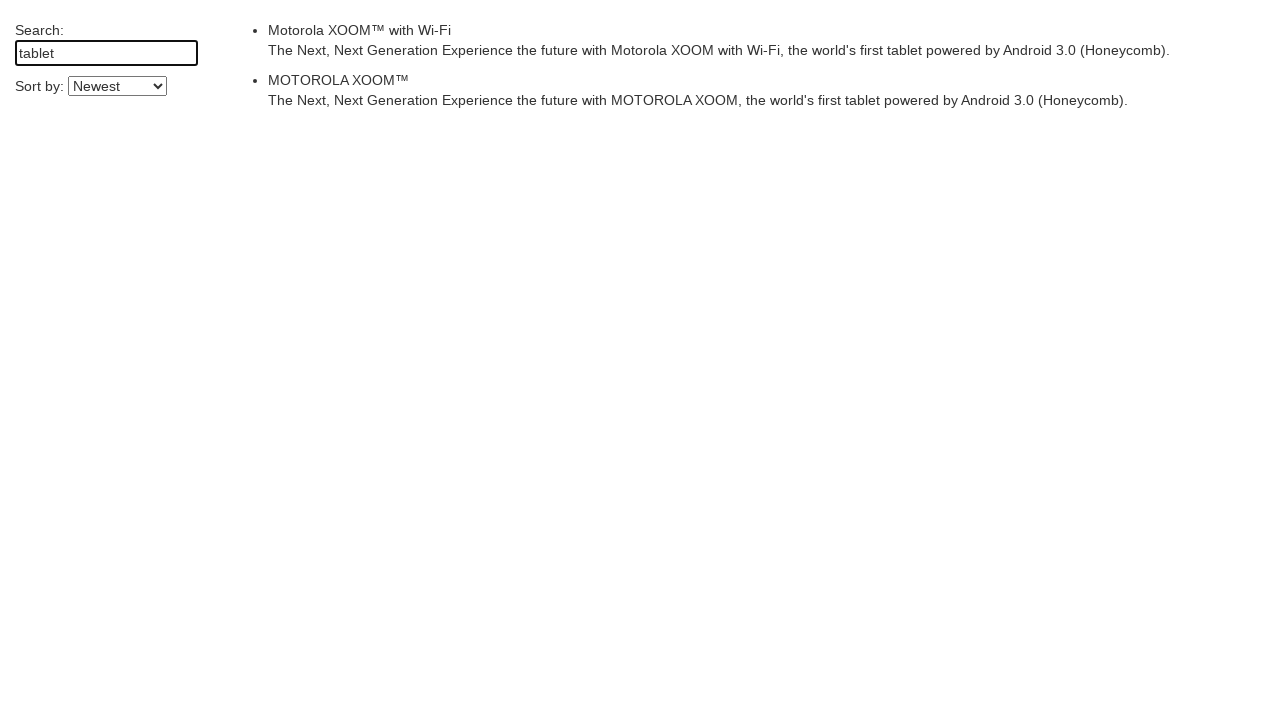

Waited for Angular to filter phone list
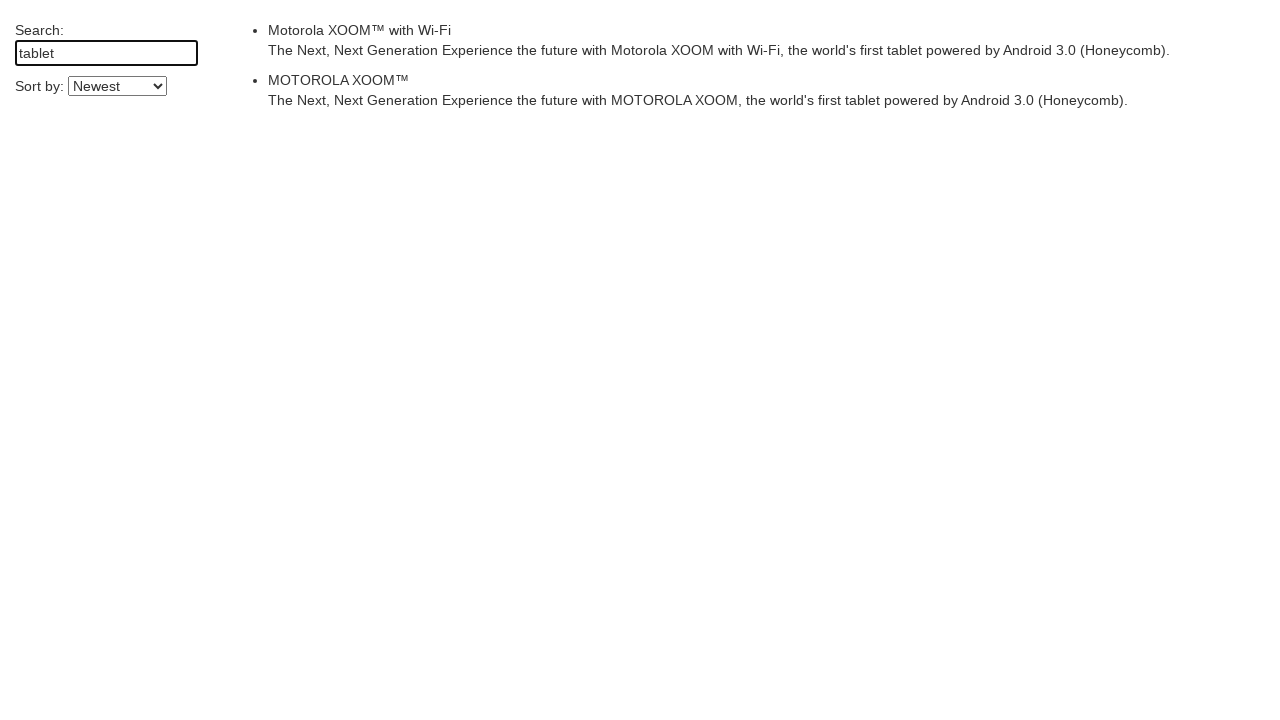

Selected 'age' sort option to sort phones by newest first on select[ng-model='$ctrl.orderProp']
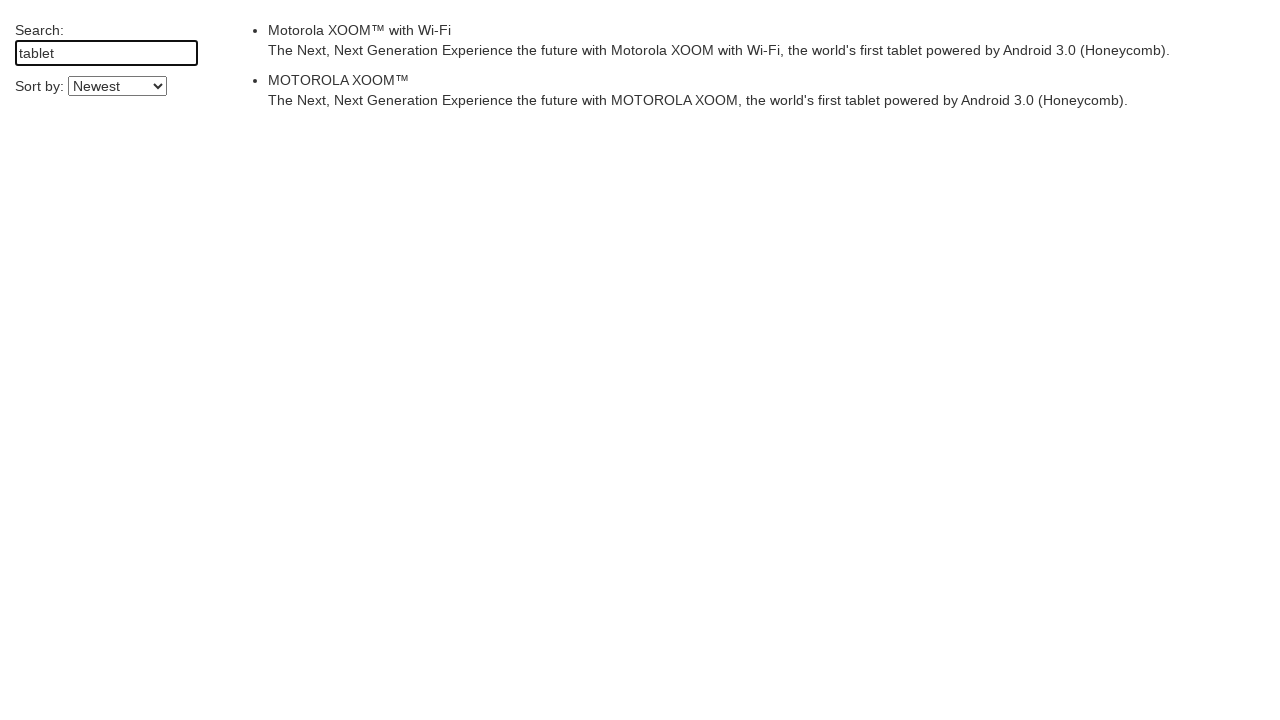

Waited for Angular to sort phone list by age
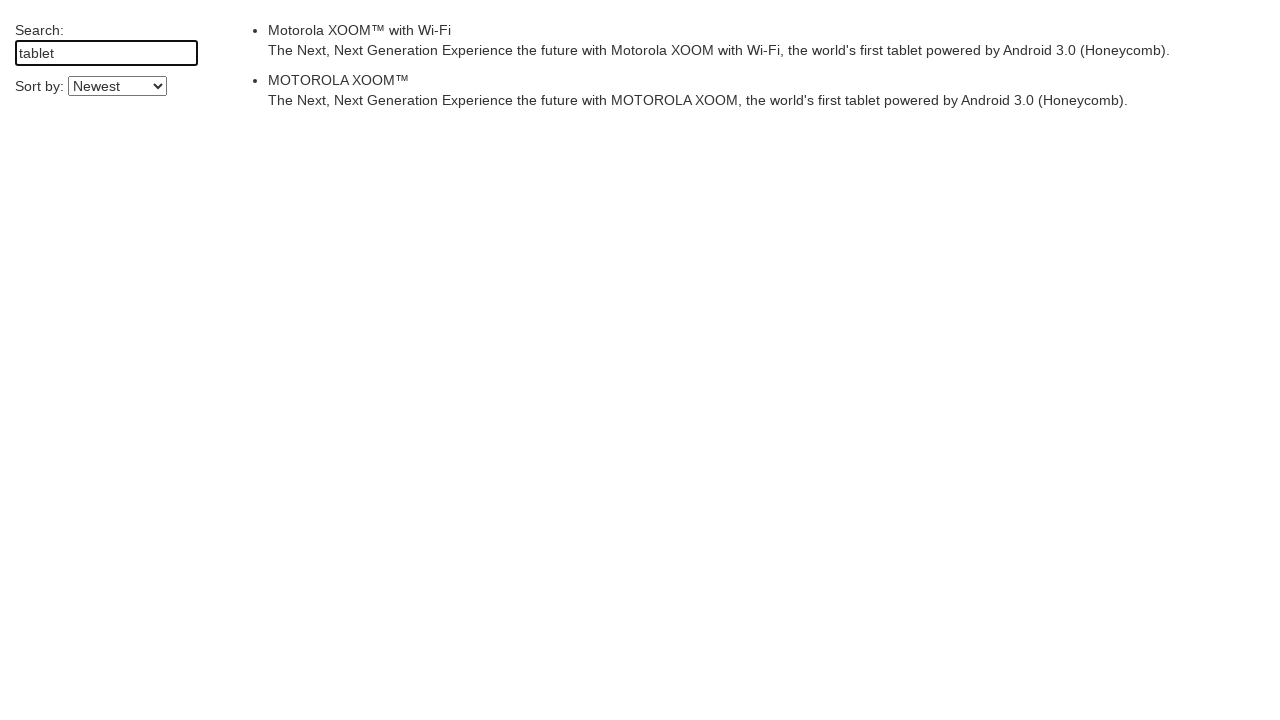

Selected 'name' sort option to sort phones alphabetically on select[ng-model='$ctrl.orderProp']
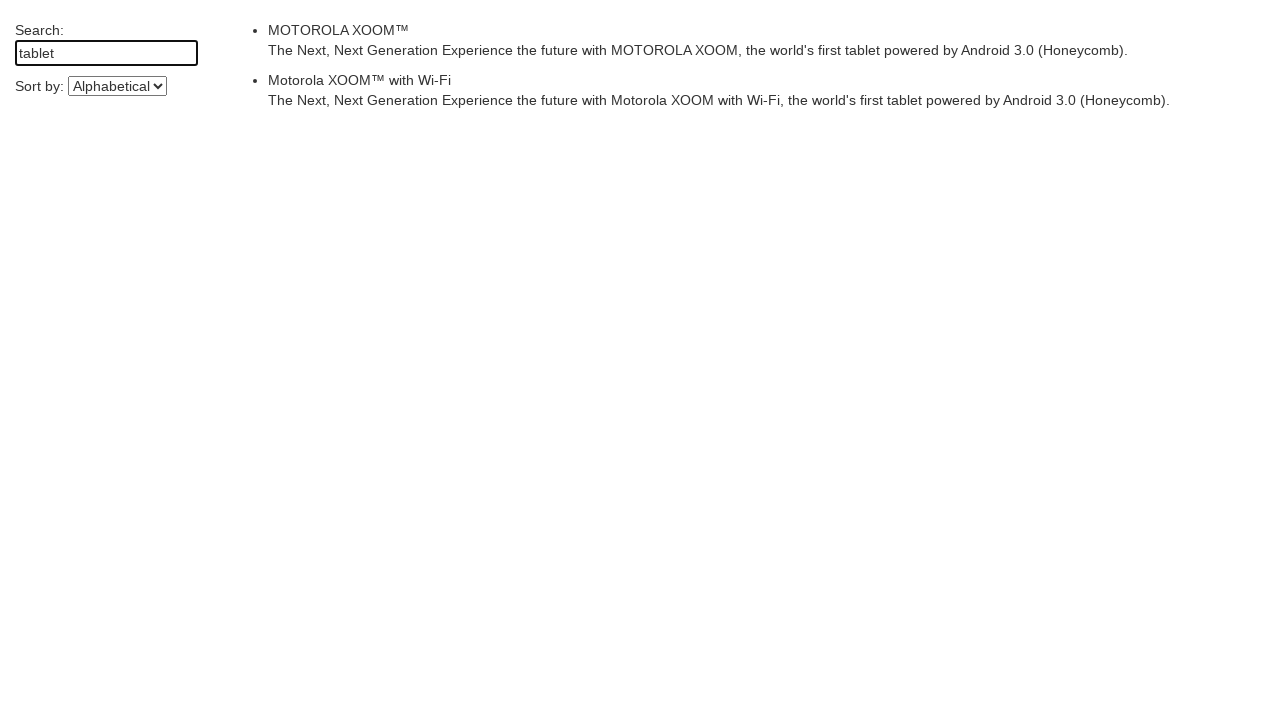

Waited for Angular to sort phone list by name
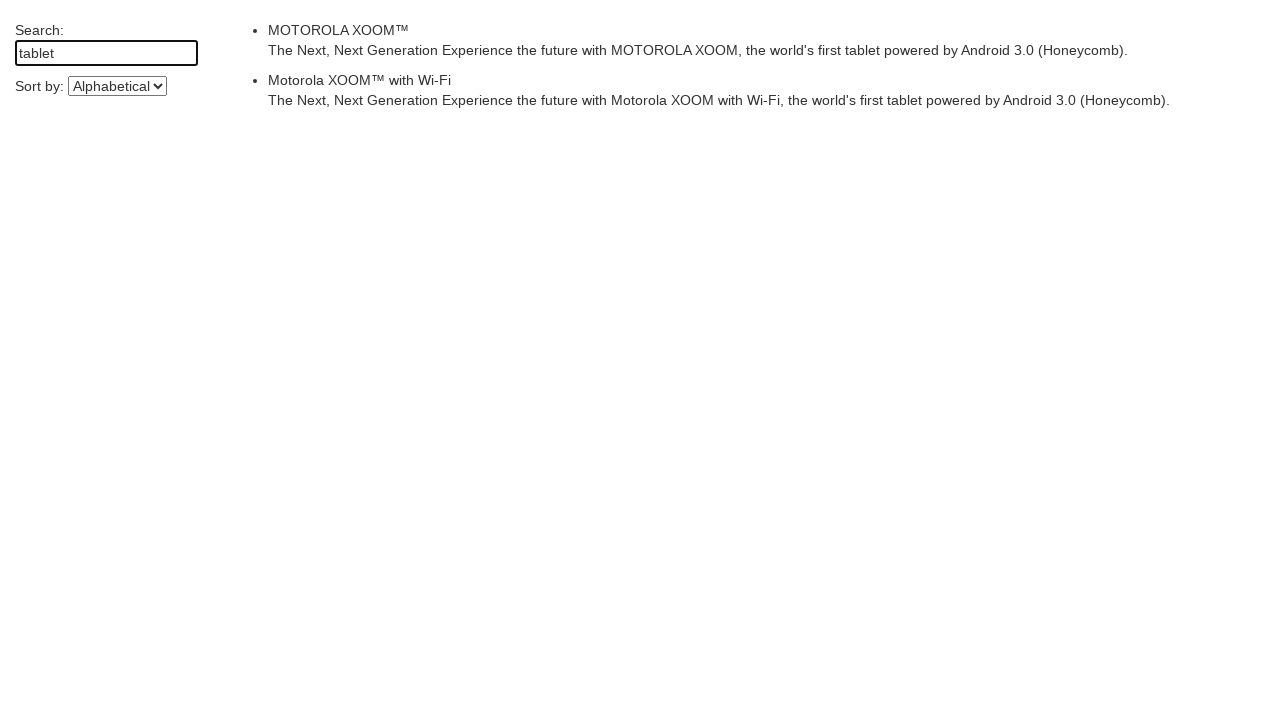

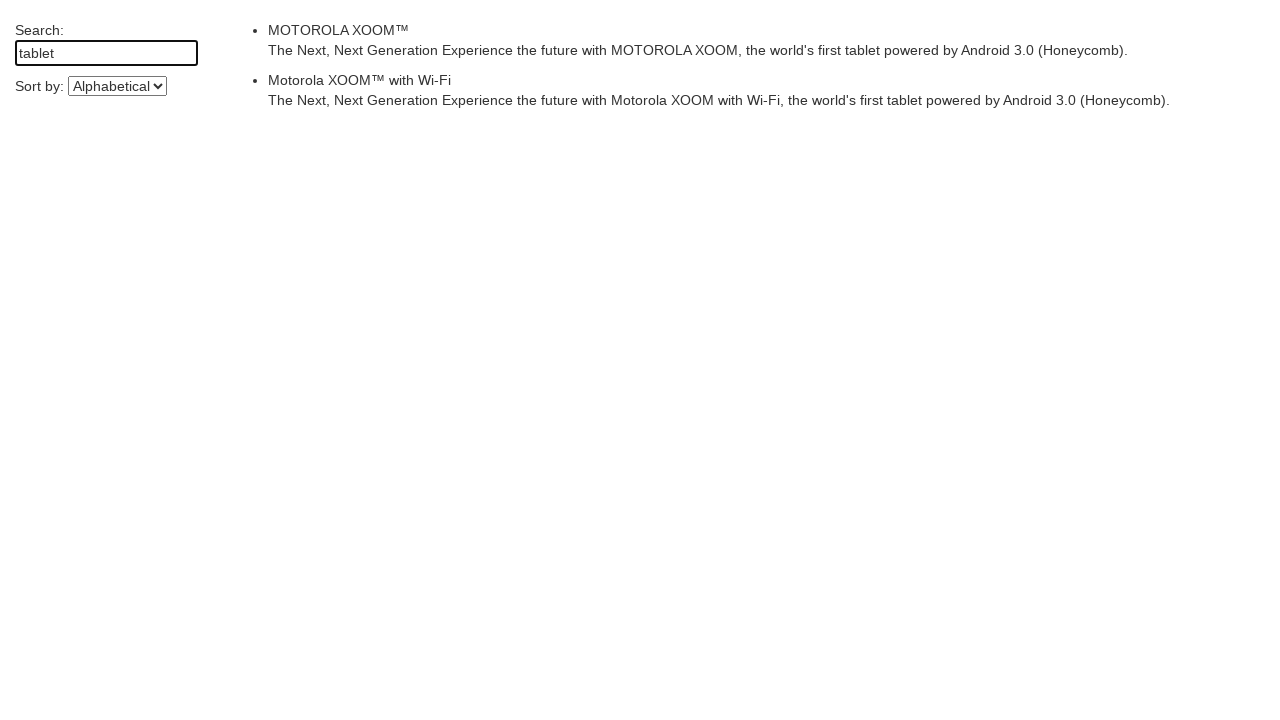